Tests dynamic element rendering by clicking a button and verifying the text of a newly rendered element

Starting URL: https://dgotlieb.github.io/Selenium/synchronization.html

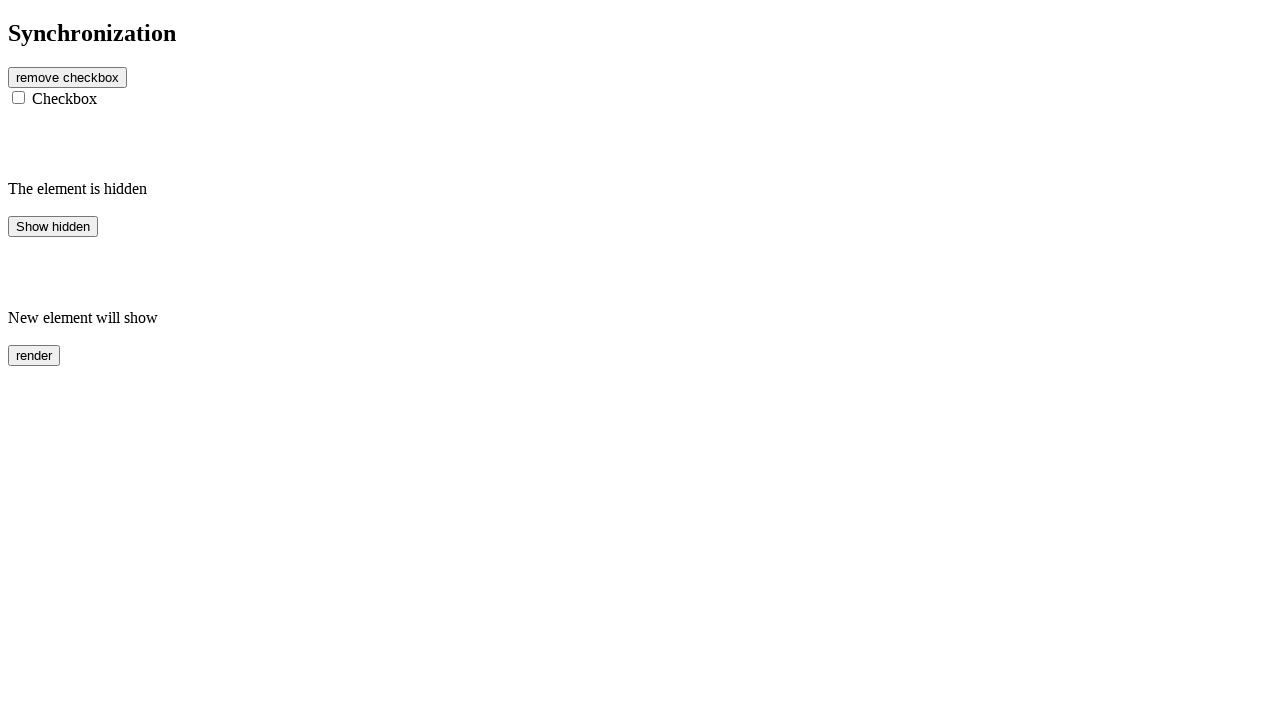

Clicked the rendered button at (34, 355) on #rendered
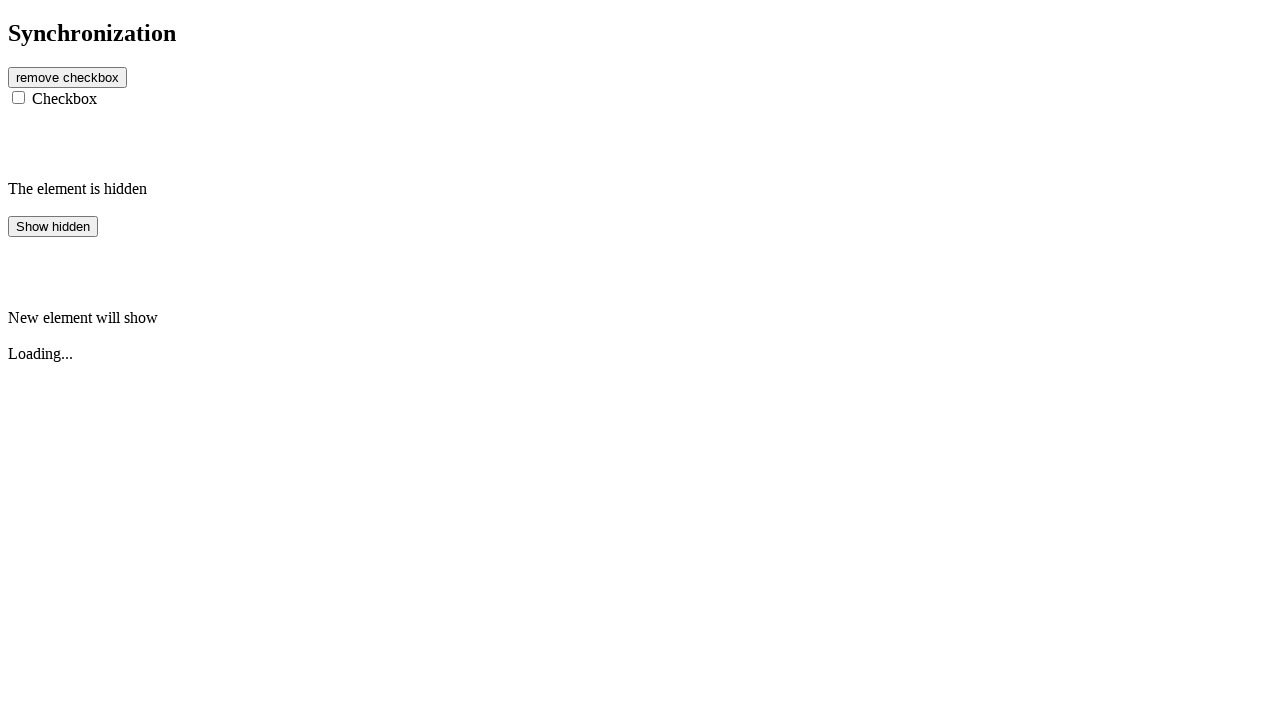

Waited for new element #finish2 to appear
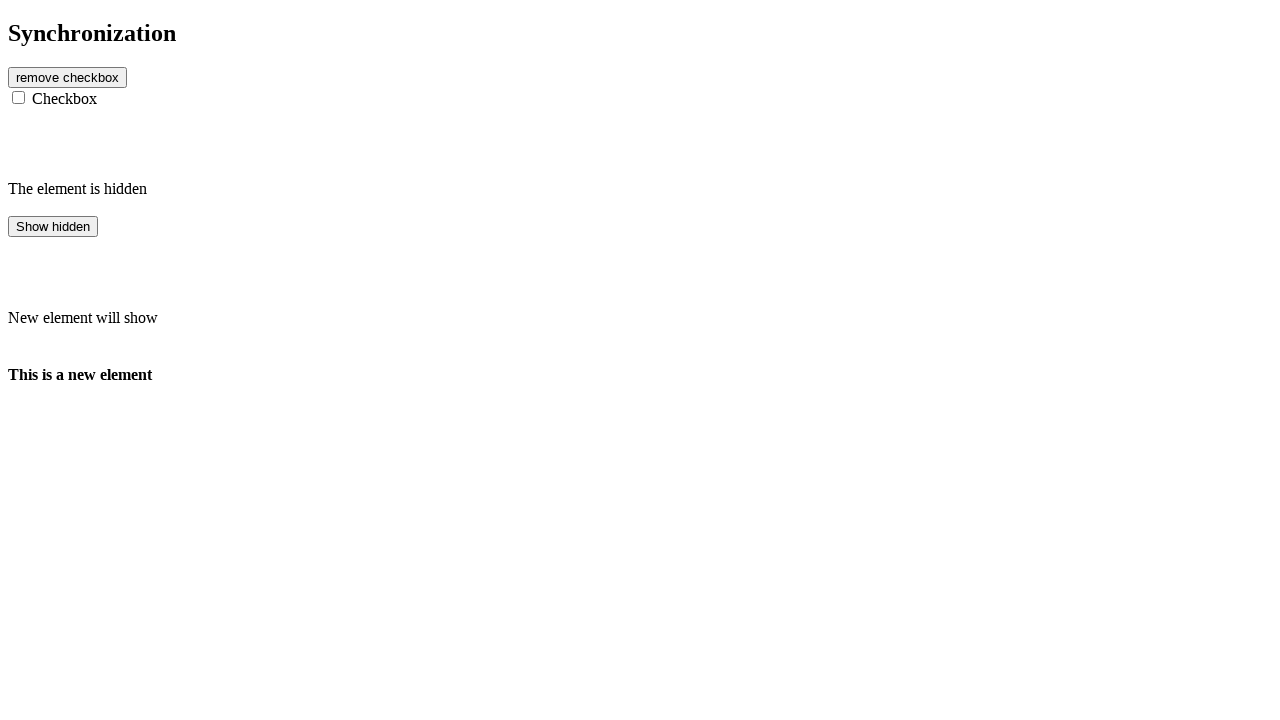

Verified that newly rendered element contains text 'This is a new element'
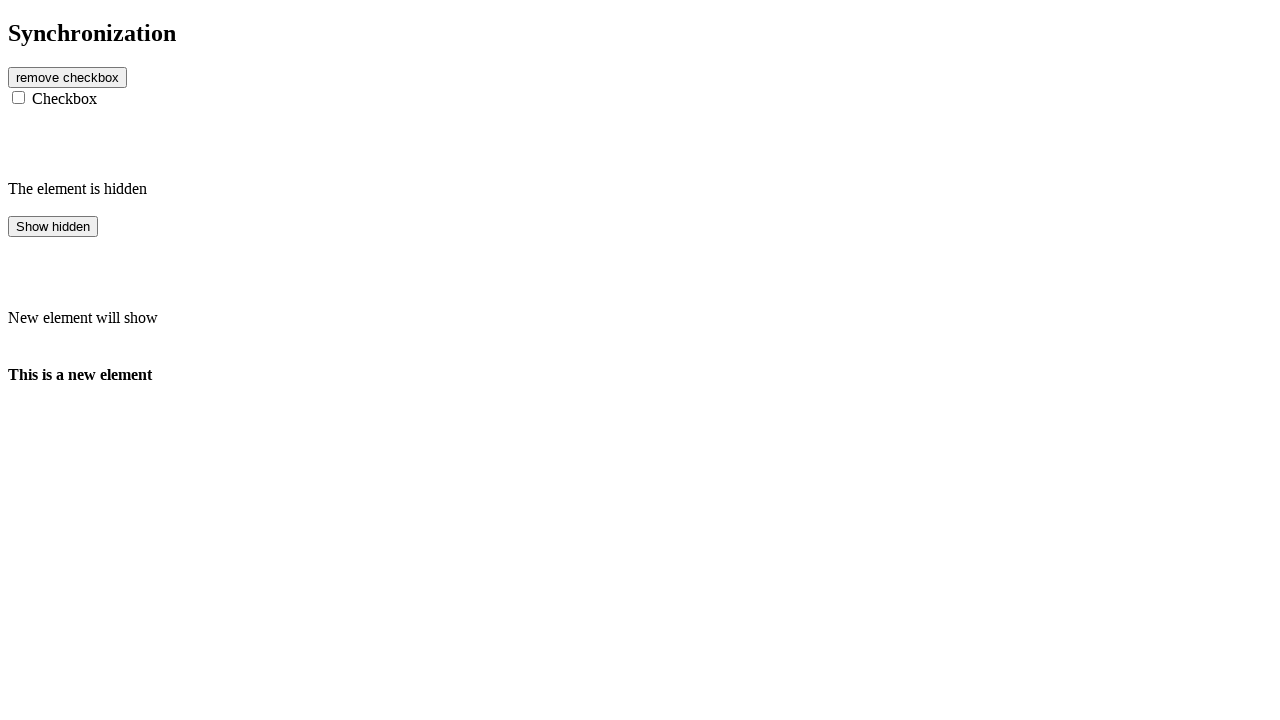

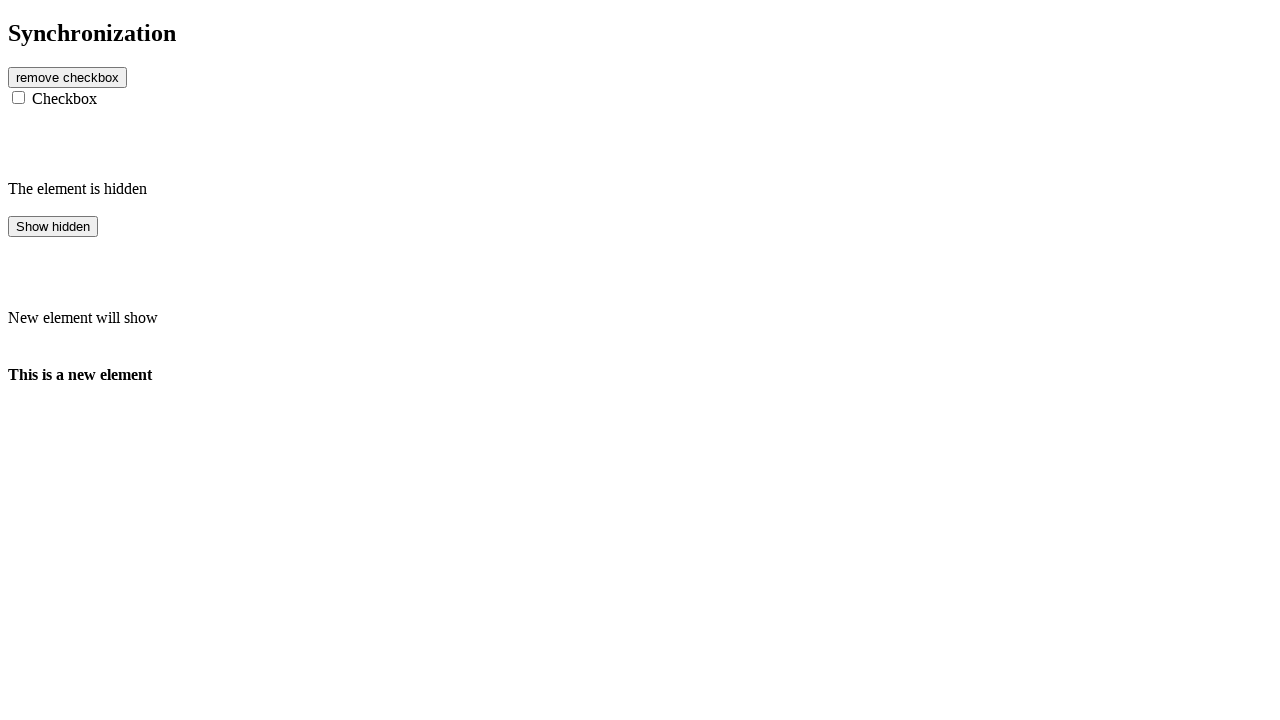